Tests Wikipedia search widget on a practice automation page by entering a search term and clicking the search button

Starting URL: https://testautomationpractice.blogspot.com/

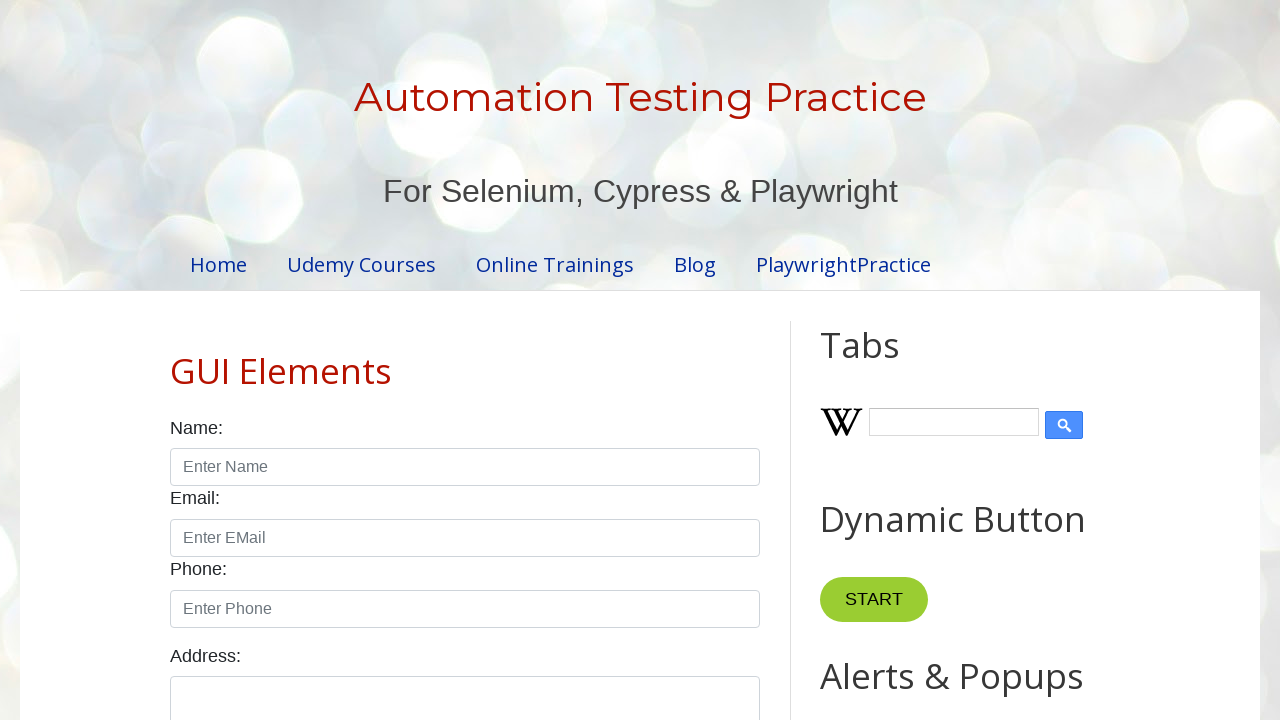

Filled Wikipedia search input field with 'Yogeshwari' on #Wikipedia1_wikipedia-search-input
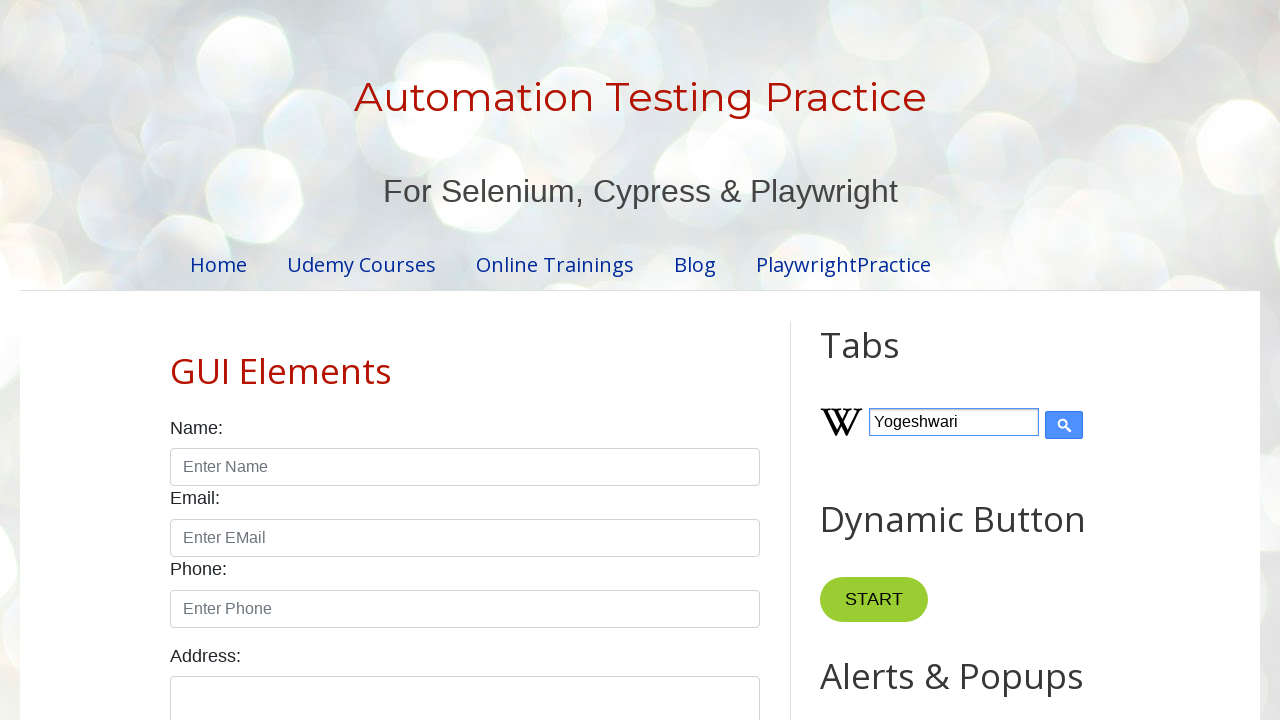

Clicked the search button to search for Yogeshwari at (1064, 425) on input[type='submit']
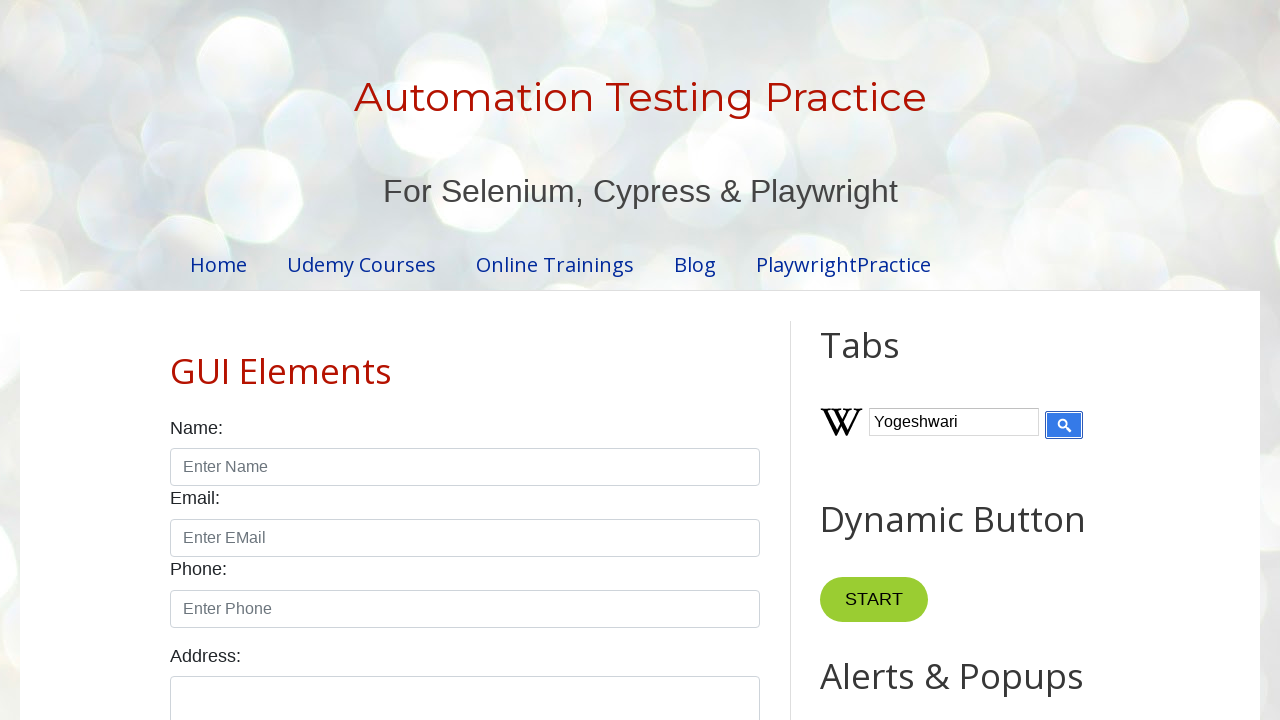

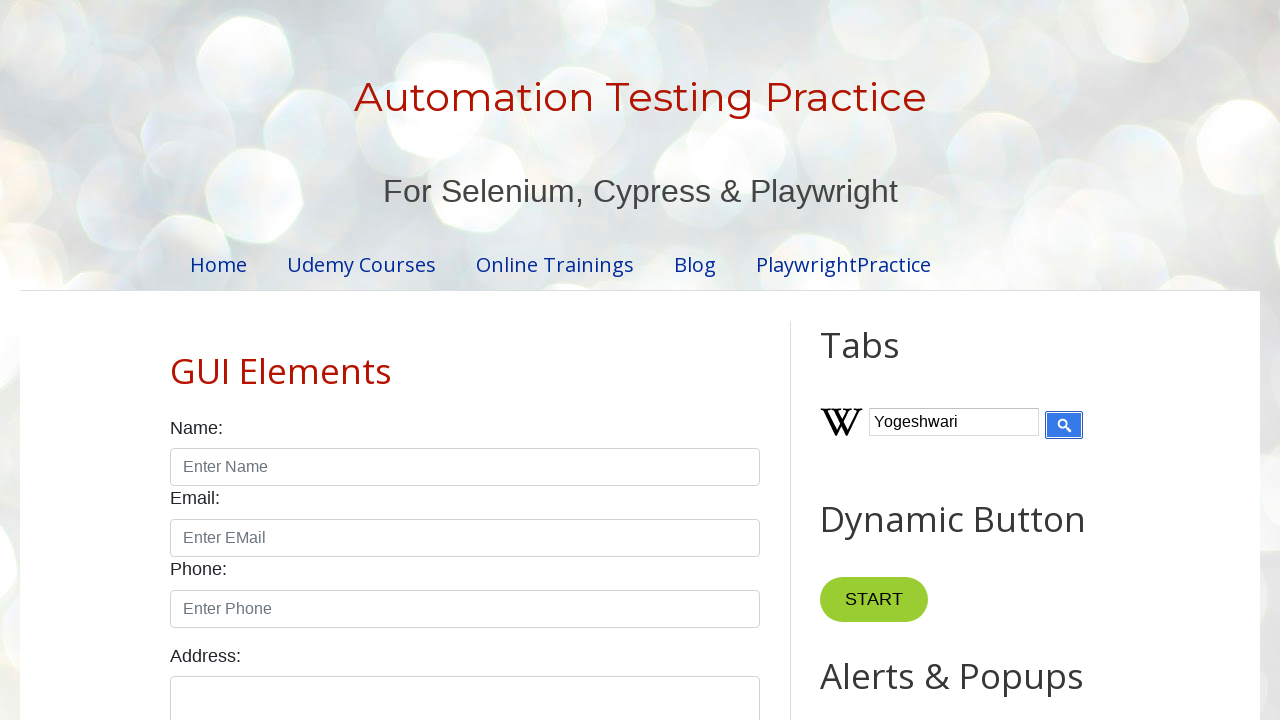